Navigates to Salesforce test login page and verifies that the page title matches the expected value "Login | Salesforce"

Starting URL: https://test.salesforce.com/

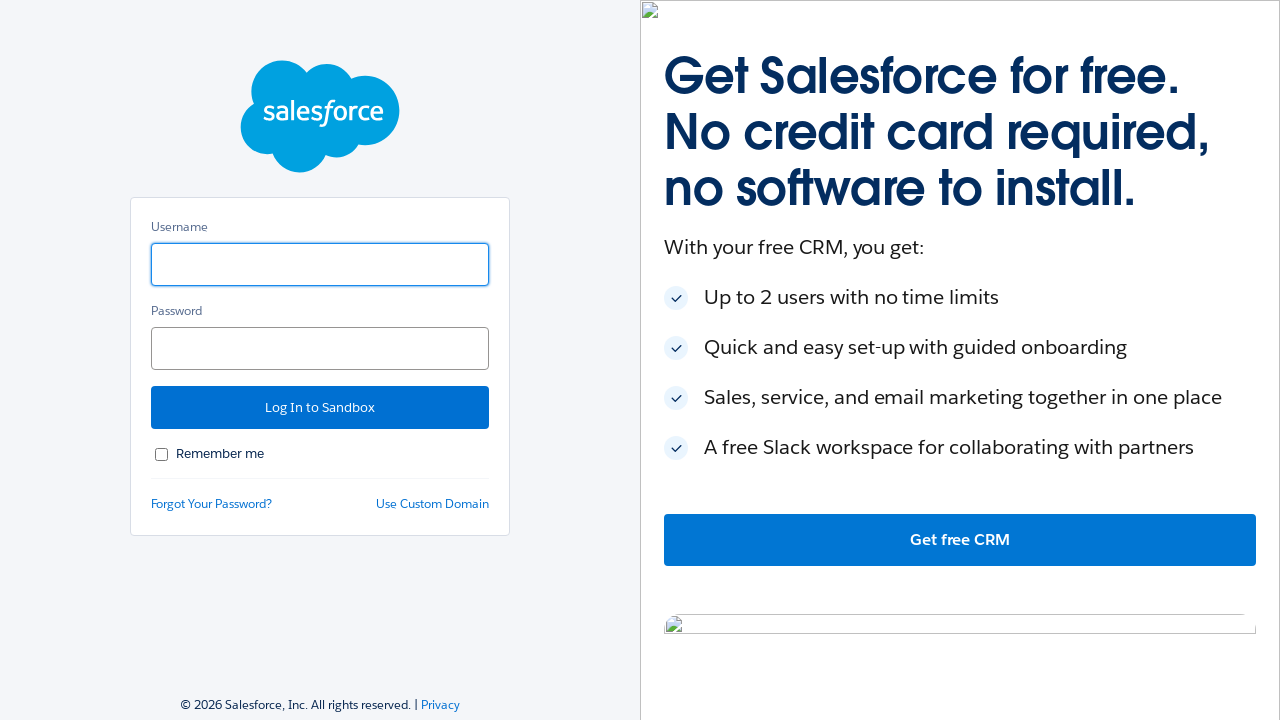

Navigated to Salesforce test login page
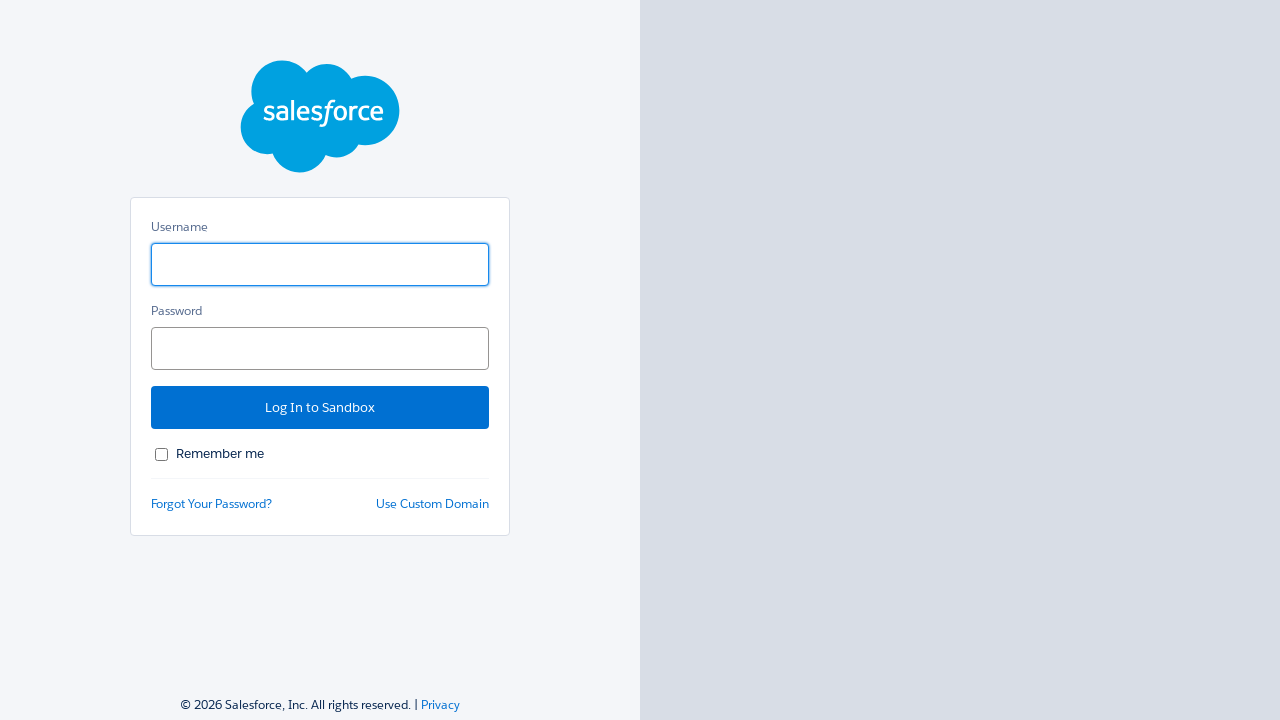

Page fully loaded (DOM content loaded)
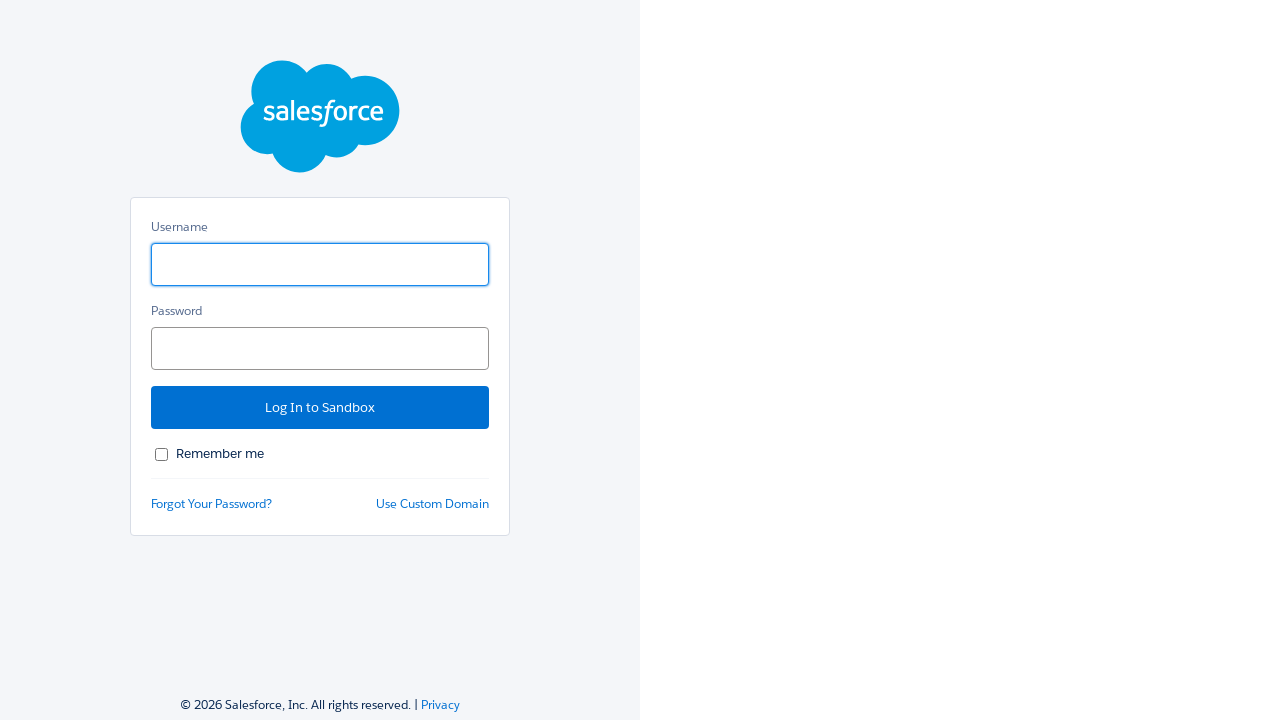

Retrieved page title: 'Login | Salesforce'
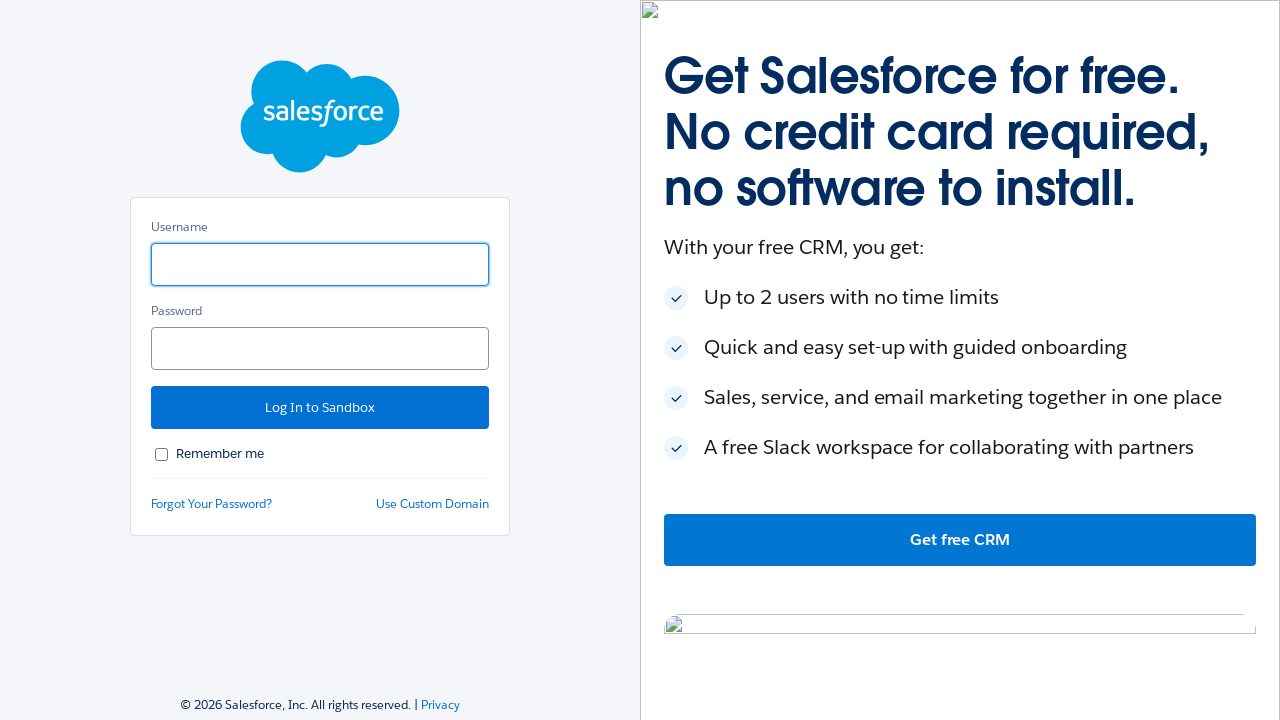

Verified page title matches expected value 'Login | Salesforce'
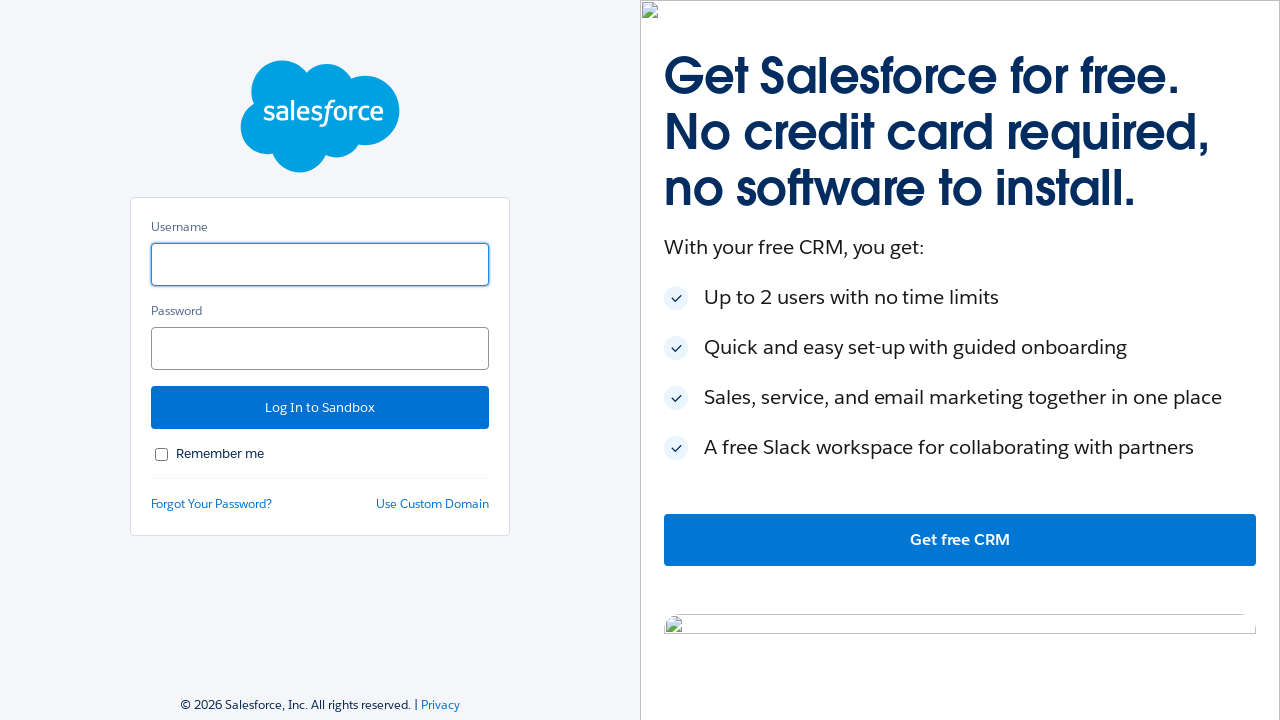

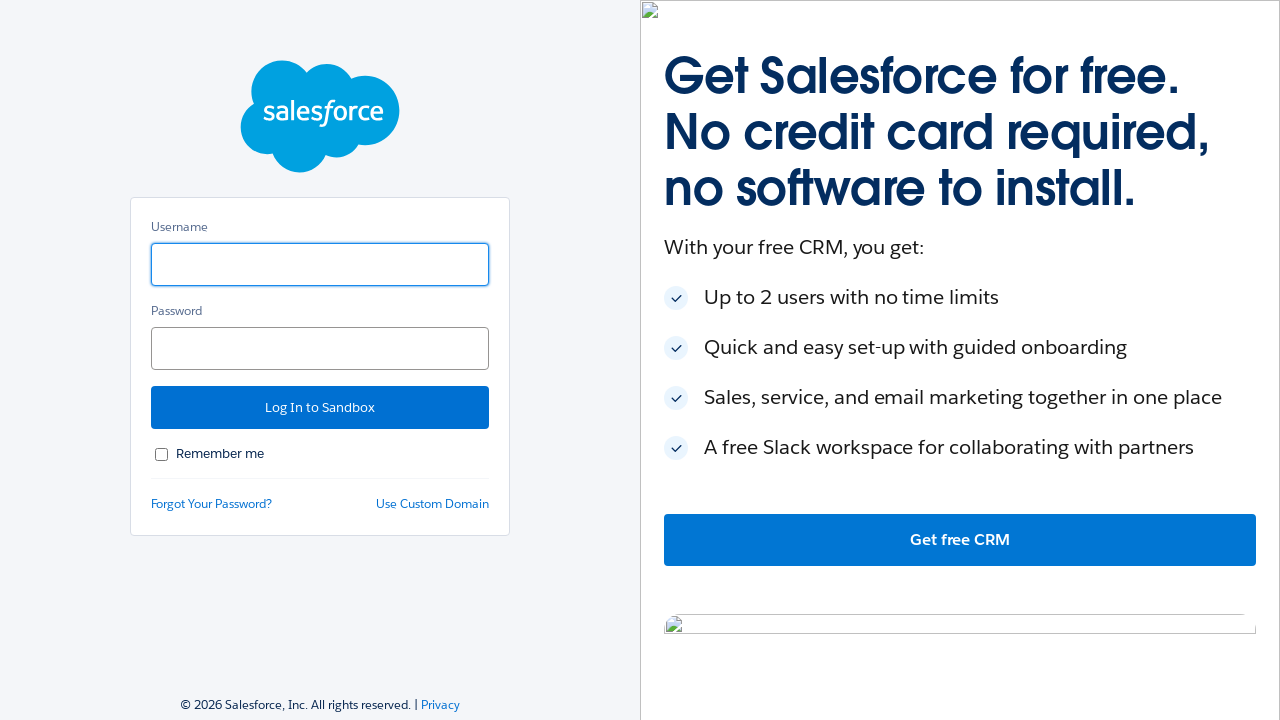